Tests navigation to the Droppable interaction page

Starting URL: https://demoqa.com

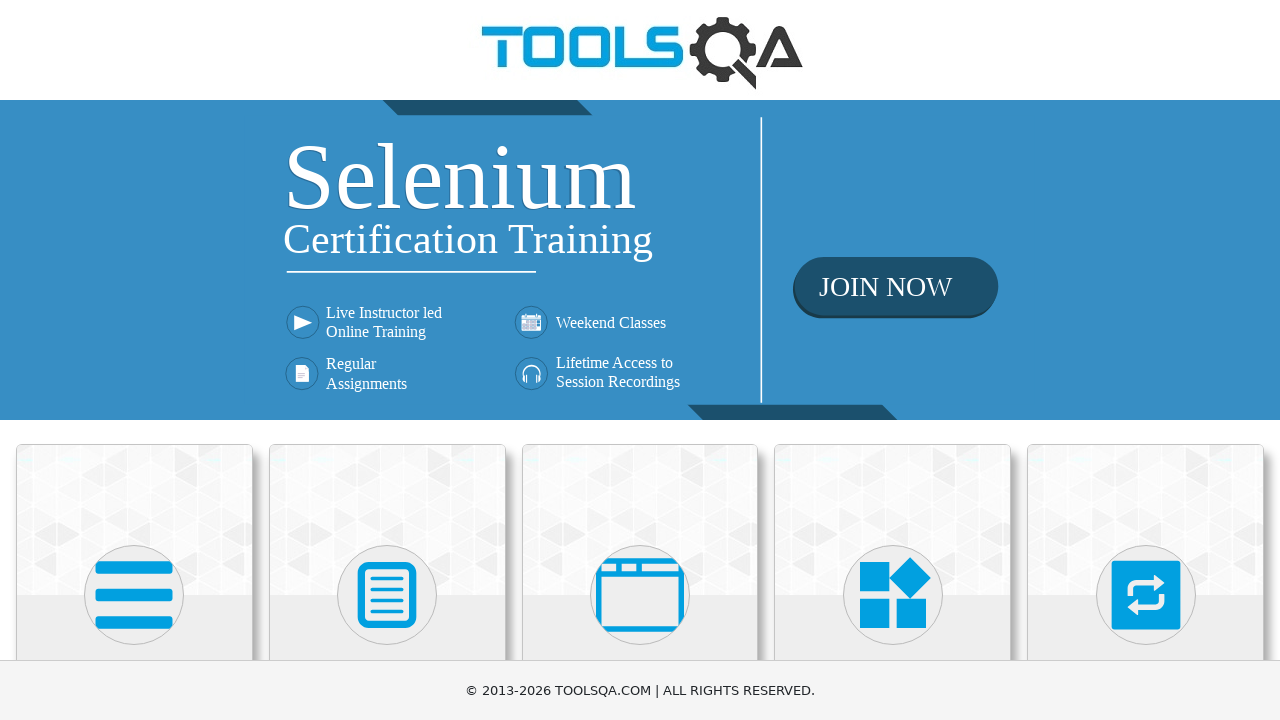

Clicked on Interactions category at (1146, 360) on xpath=//*[@class='category-cards']//following::div[@class='card-body']//h5[conta
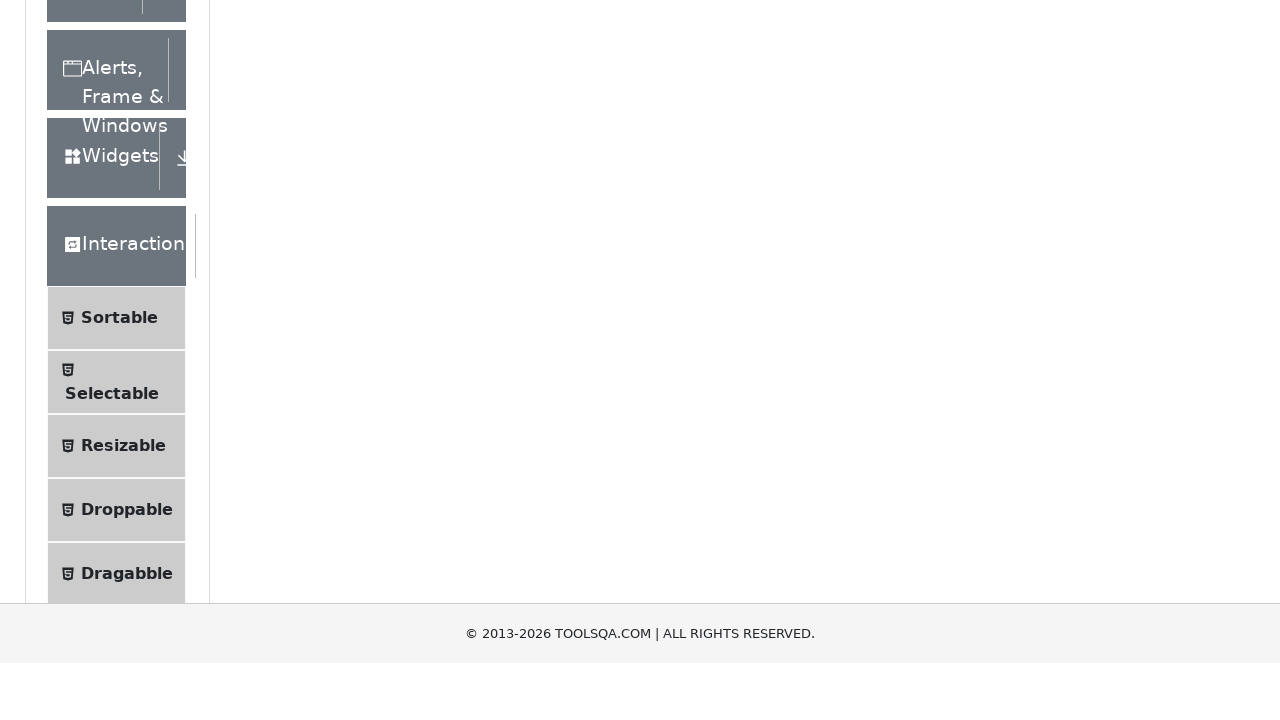

Clicked on Droppable menu item to navigate to Droppable interaction page at (127, 411) on xpath=//*[@class='accordion']//div[@class='element-group']//following::span[@cla
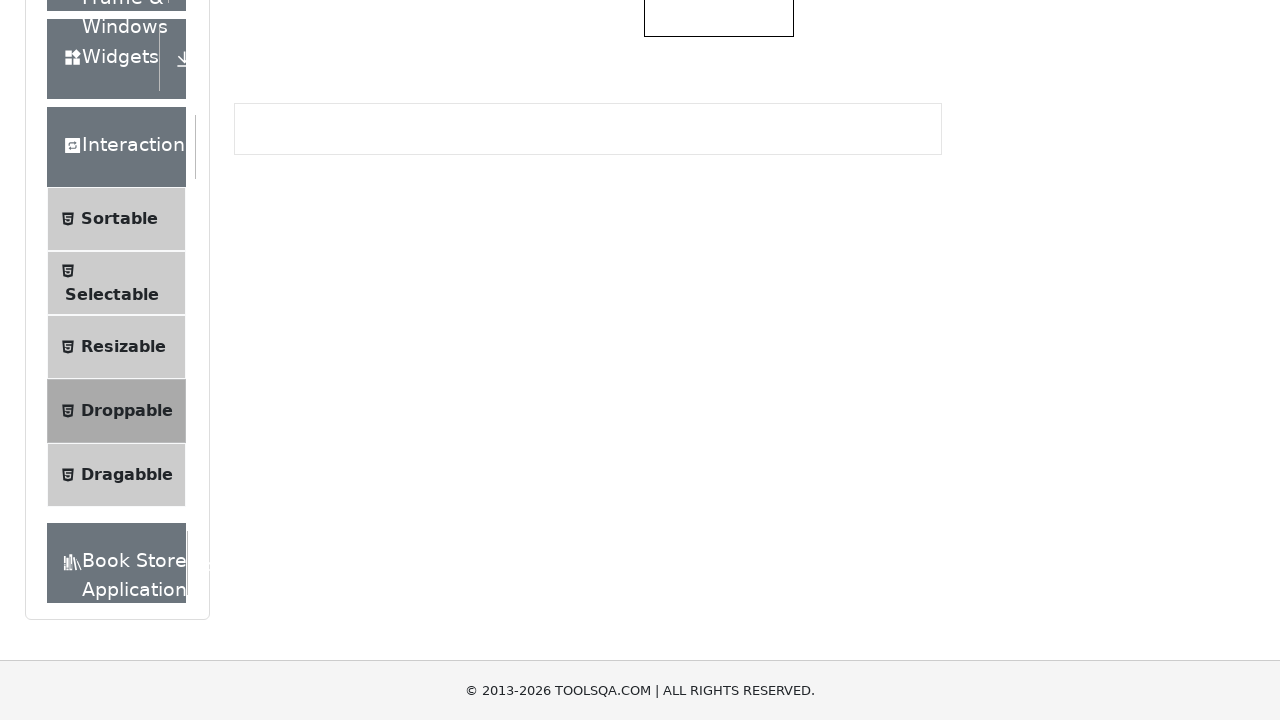

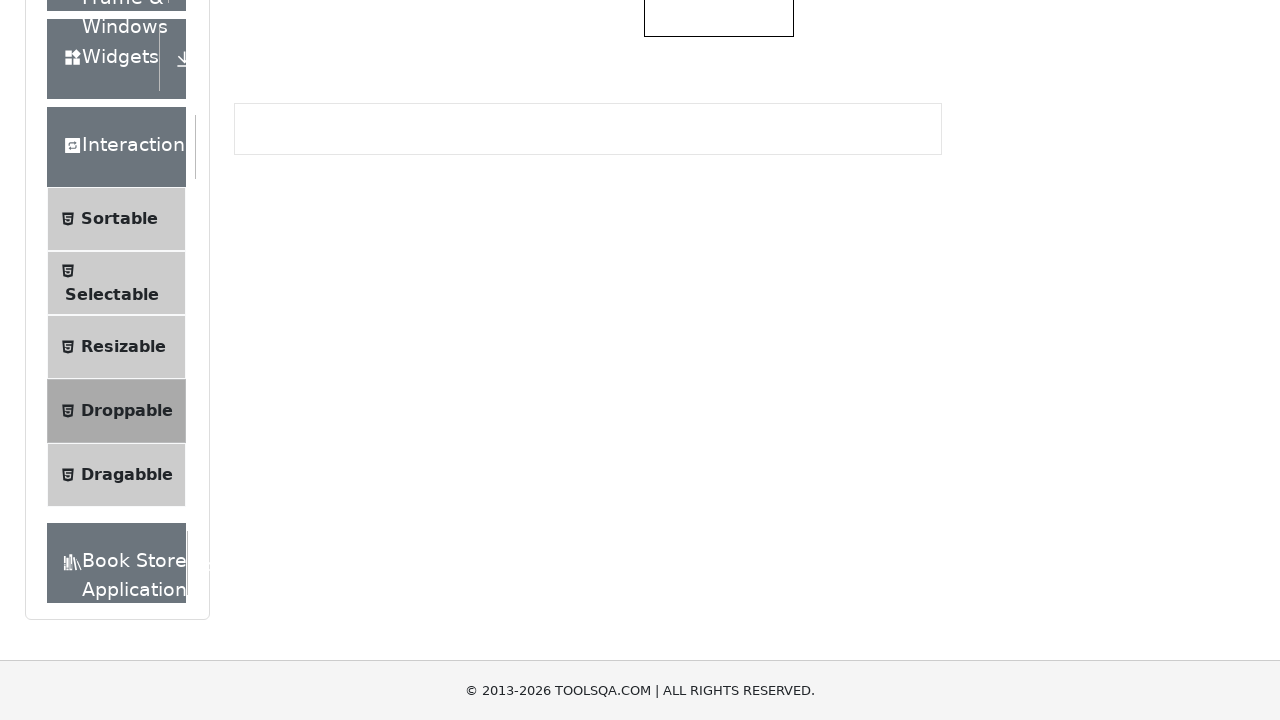